Clicks on the Get user media link and verifies correct page loads

Starting URL: https://bonigarcia.dev/selenium-webdriver-java/

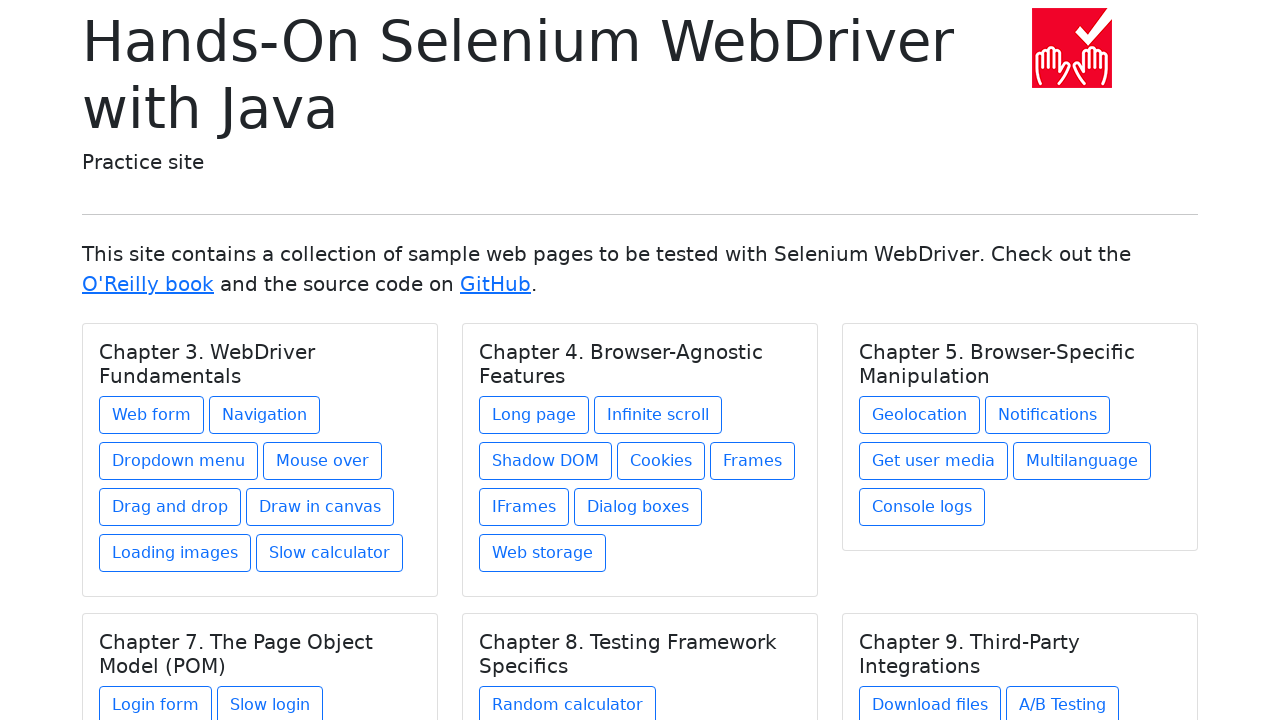

Navigated to starting URL https://bonigarcia.dev/selenium-webdriver-java/
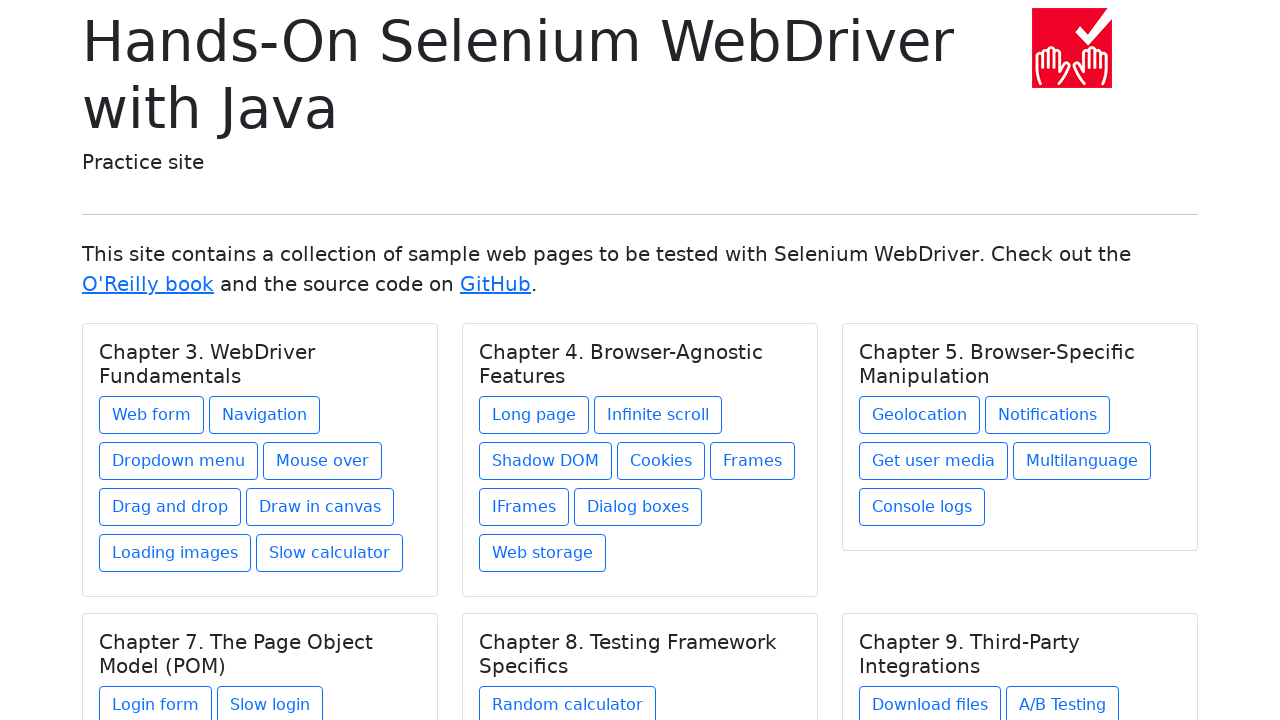

Clicked on Get user media link at (934, 461) on a[href='get-user-media.html']
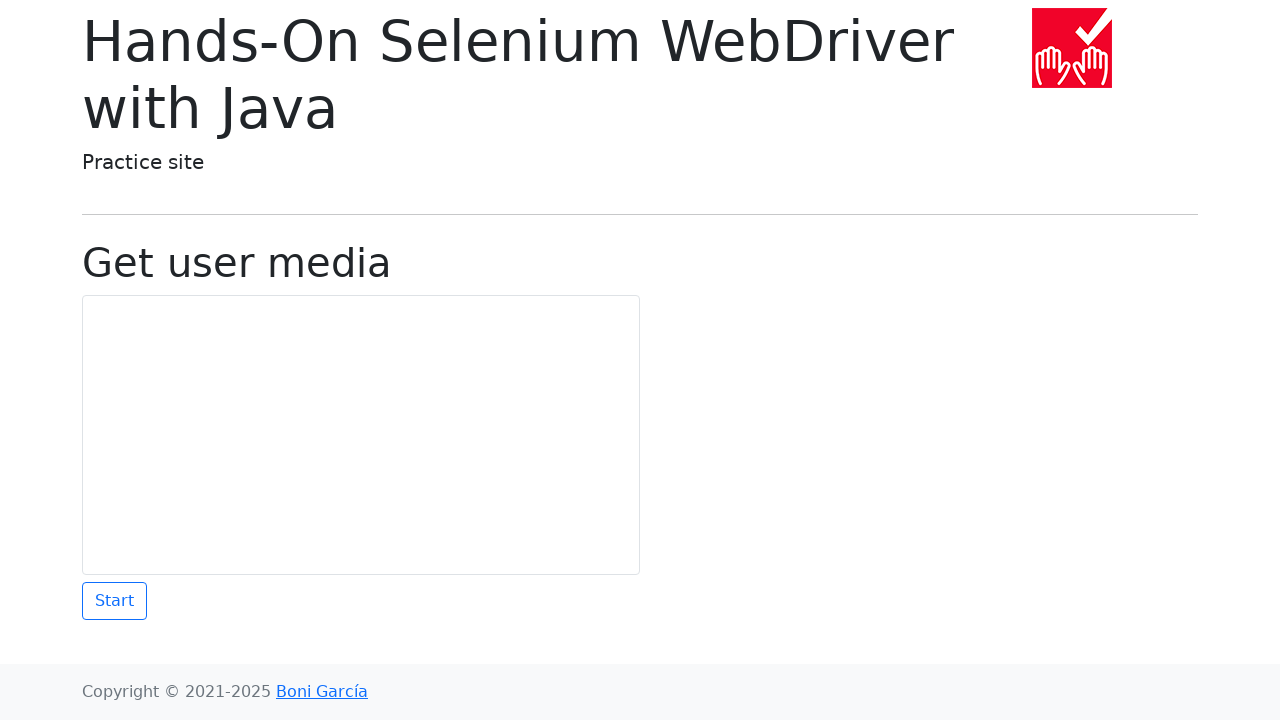

Verified page URL is https://bonigarcia.dev/selenium-webdriver-java/get-user-media.html
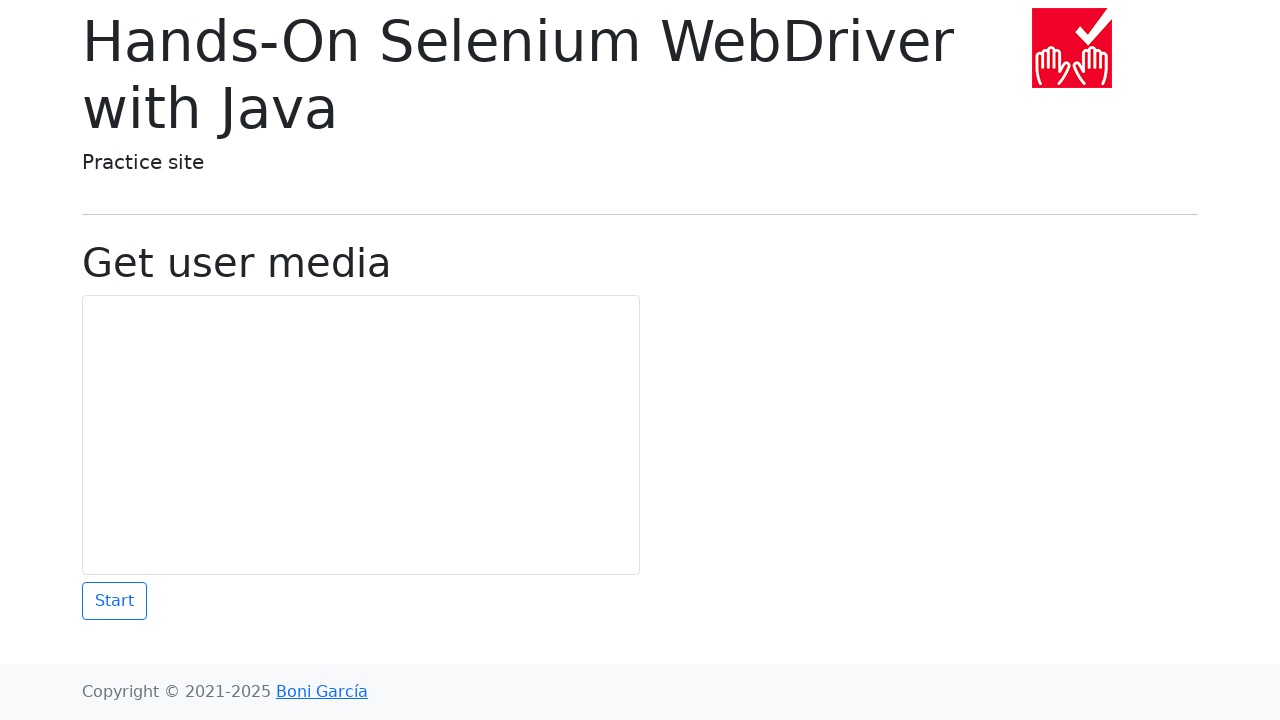

Verified page heading is 'Get user media'
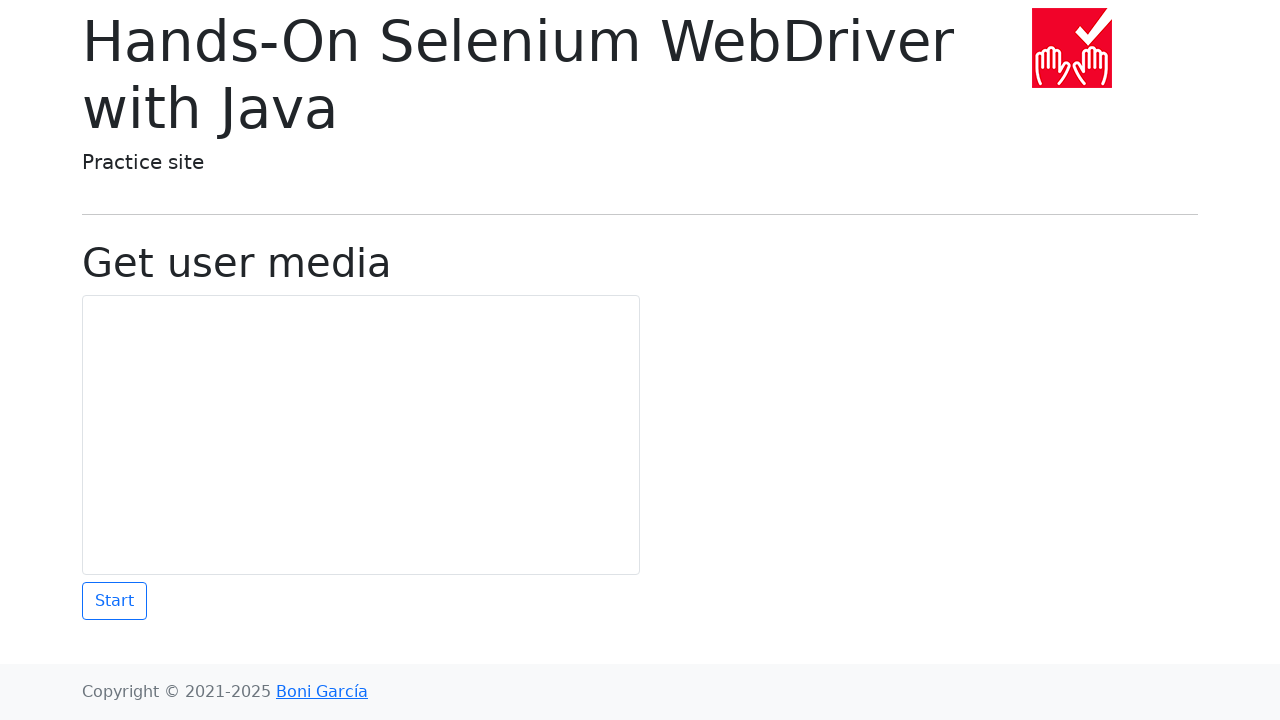

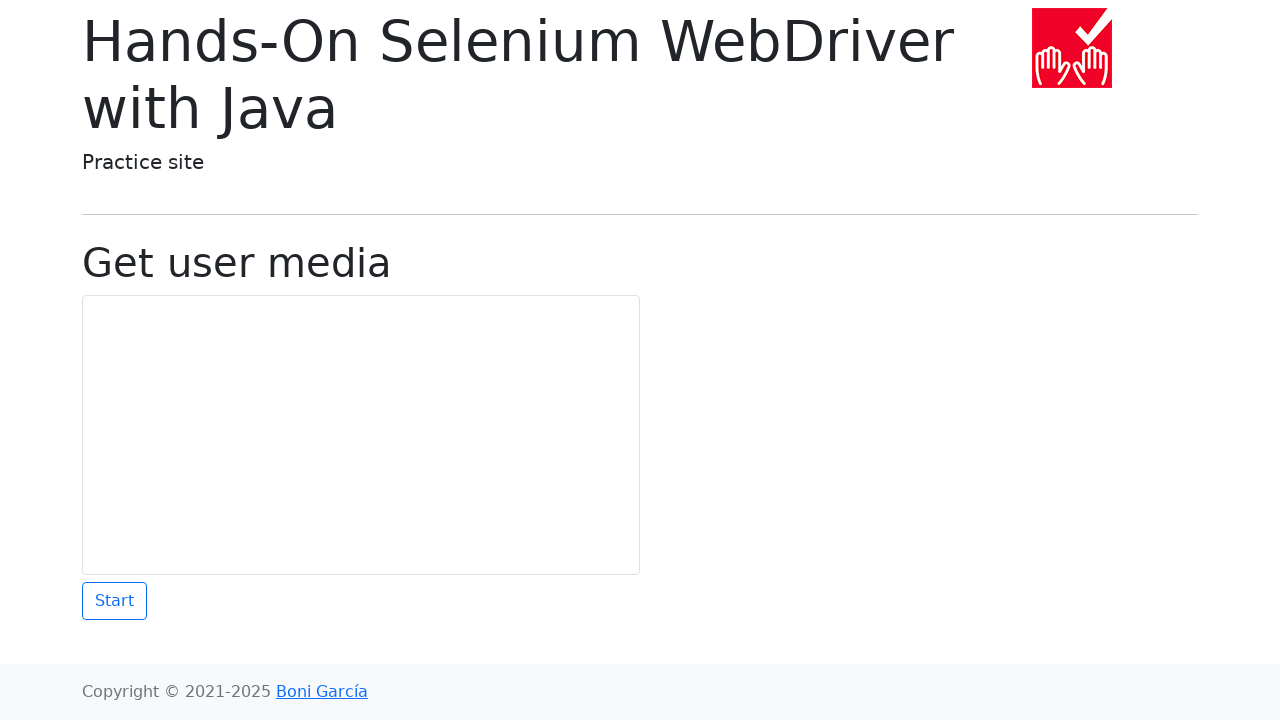